Verifies that the page has the expected title containing "Tài liệu học automation test"

Starting URL: https://material.playwrightvn.com/

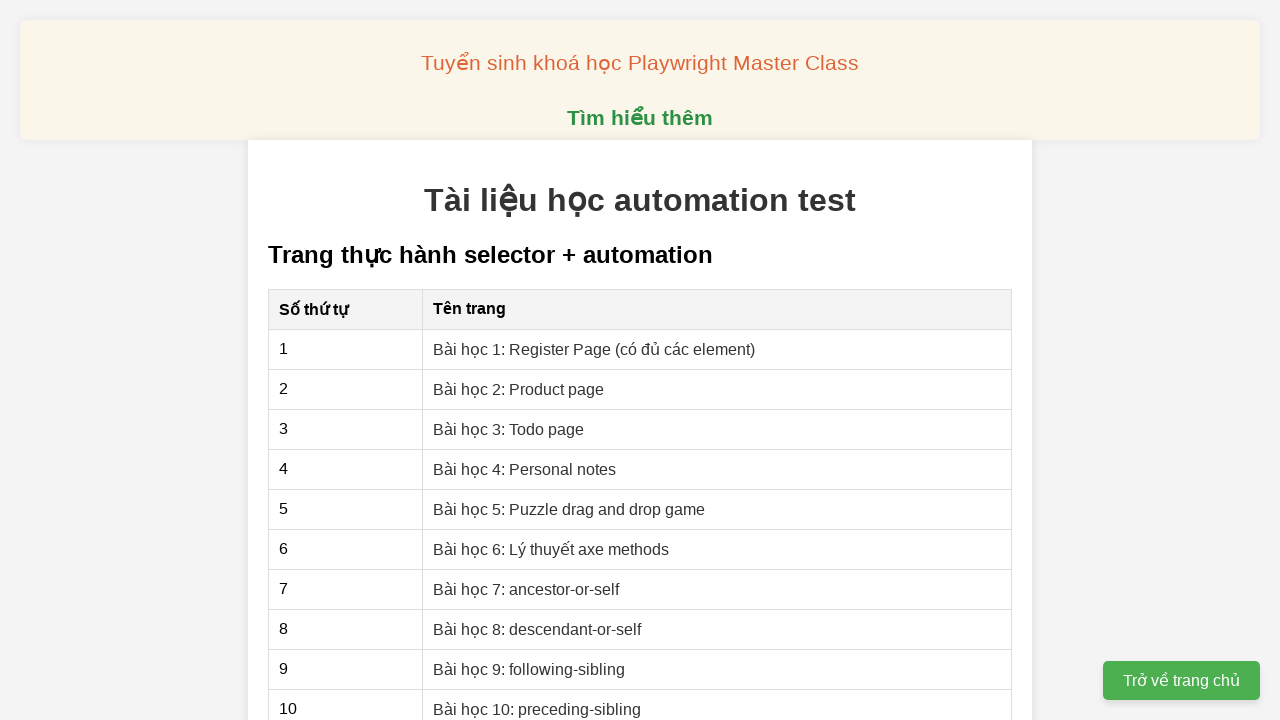

Navigated to https://material.playwrightvn.com/
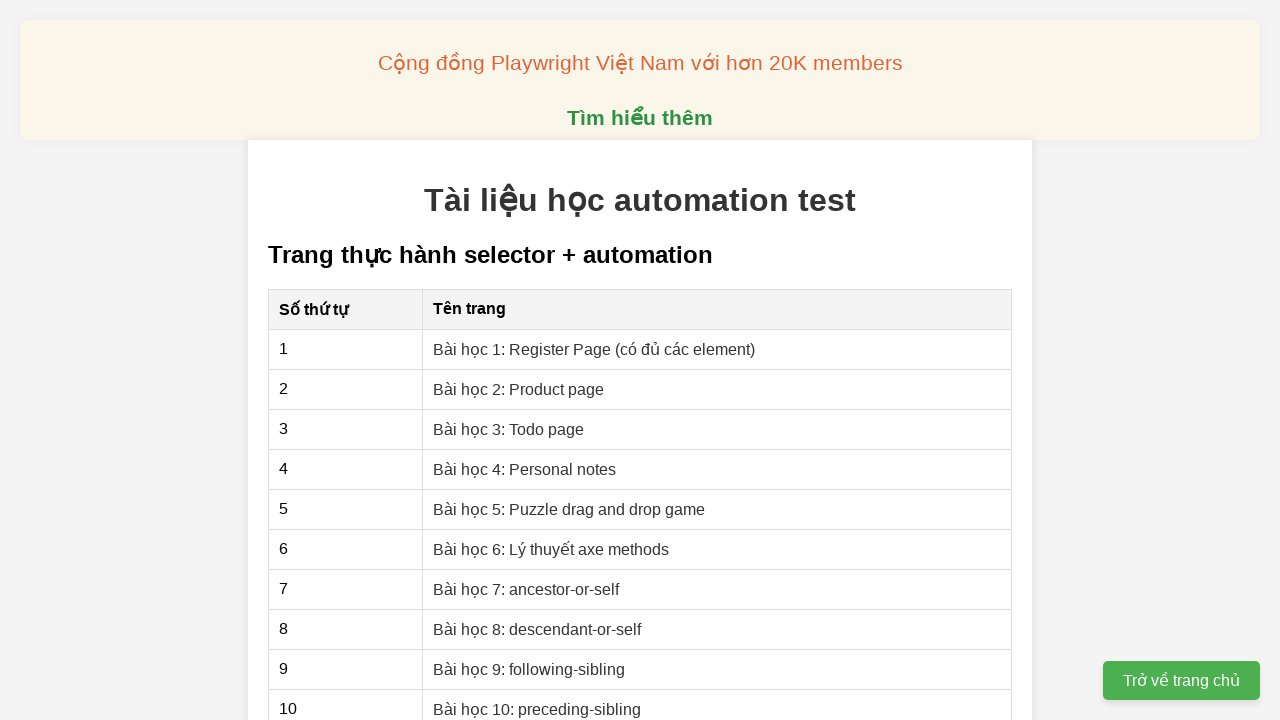

Verified that page title contains 'Tài liệu học automation test'
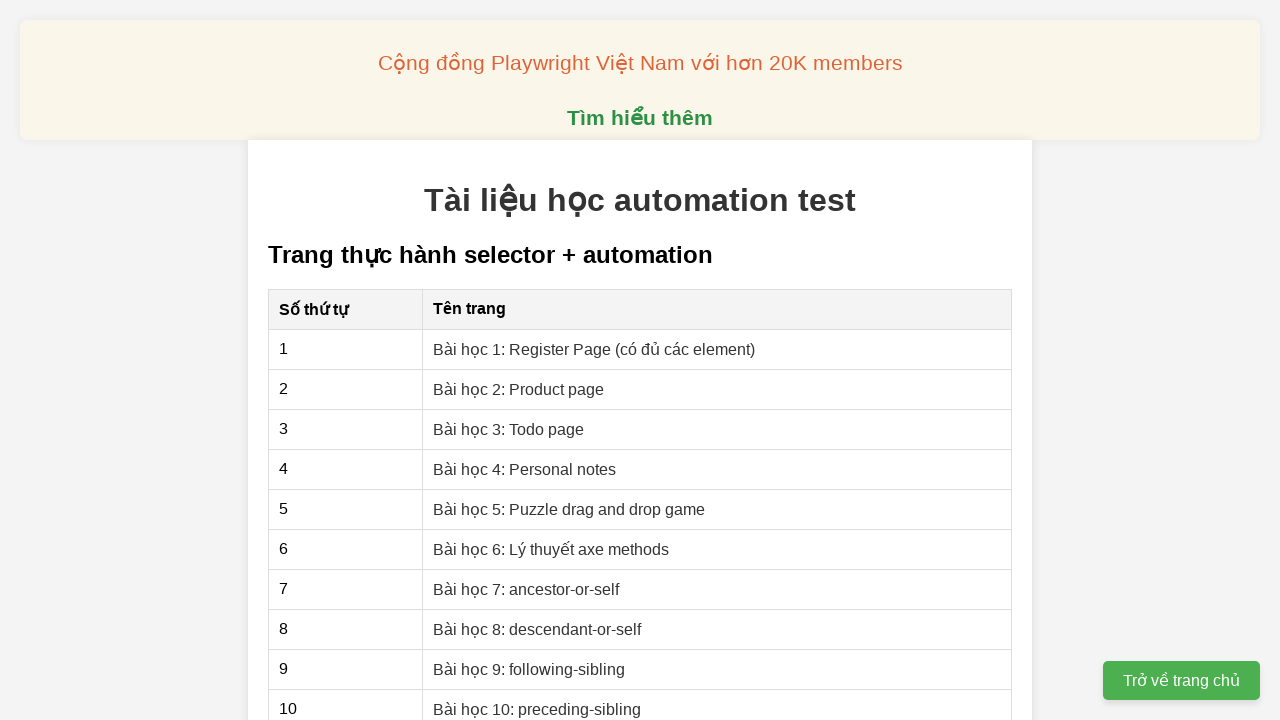

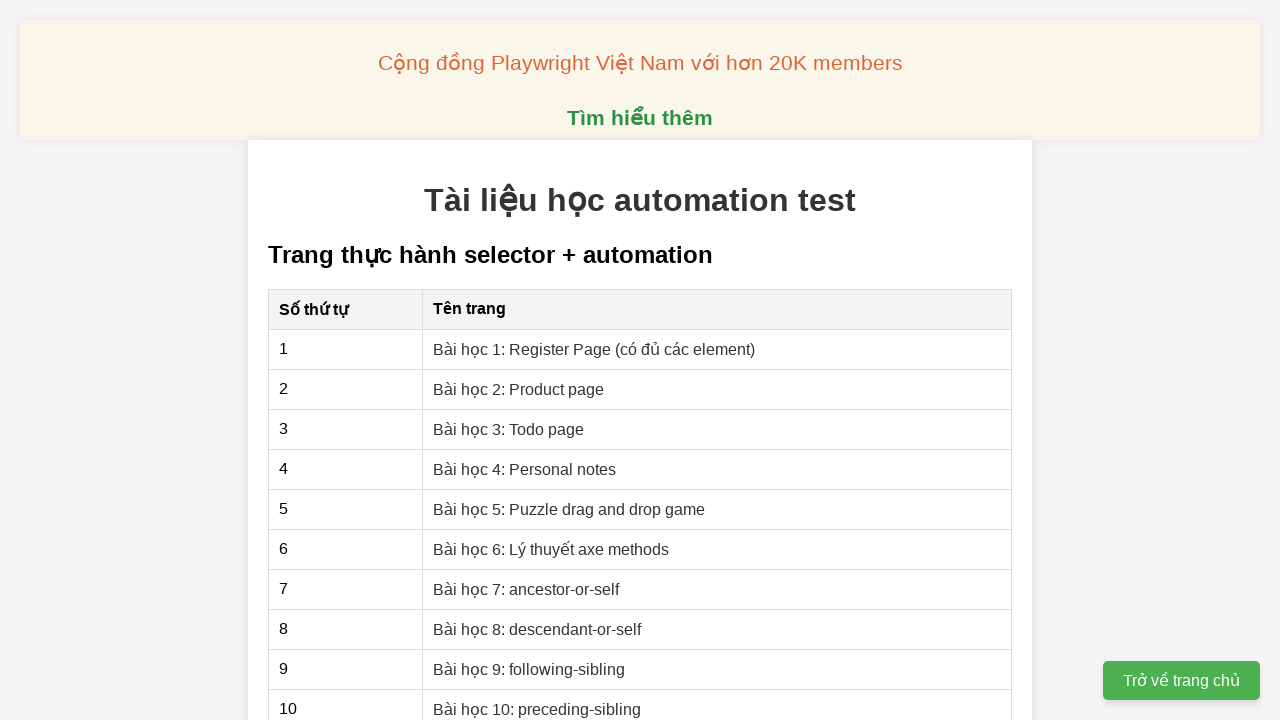